Tests sortable data tables by navigating to the Sortable Data Tables page and locating email address data in the table

Starting URL: https://the-internet.herokuapp.com

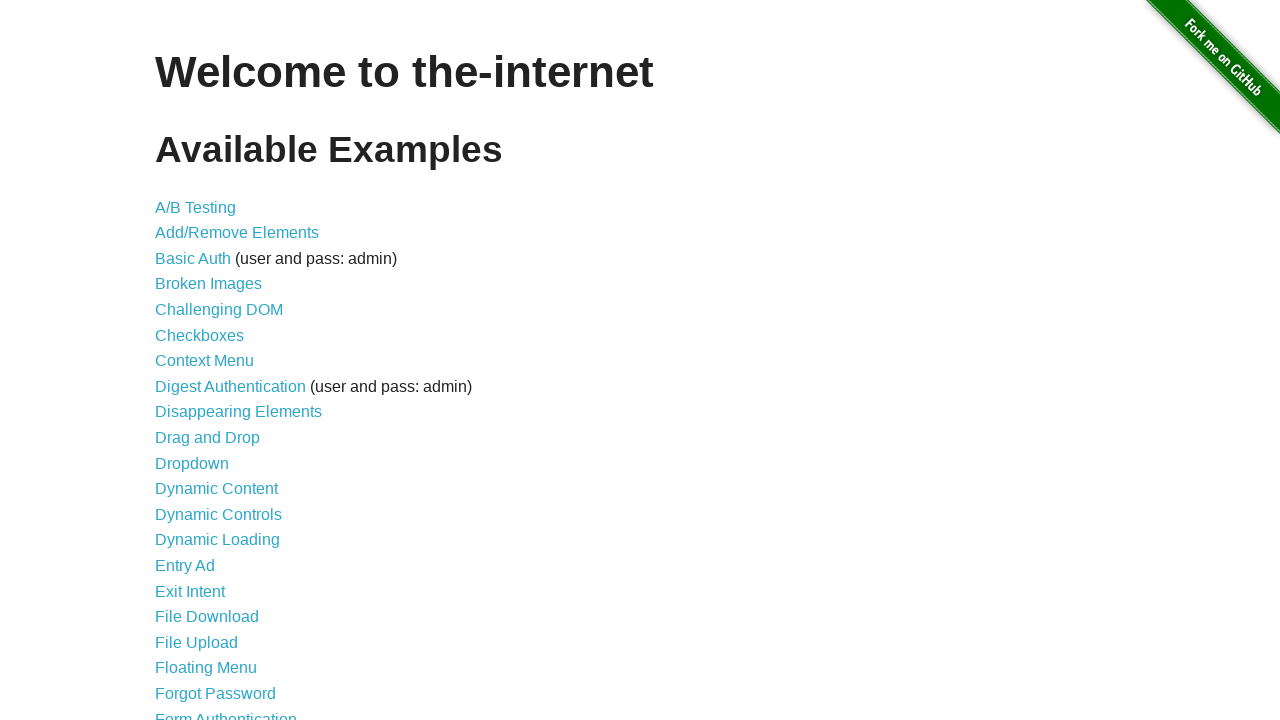

Clicked on Sortable Data Tables link at (230, 574) on text=Sortable Data Tables
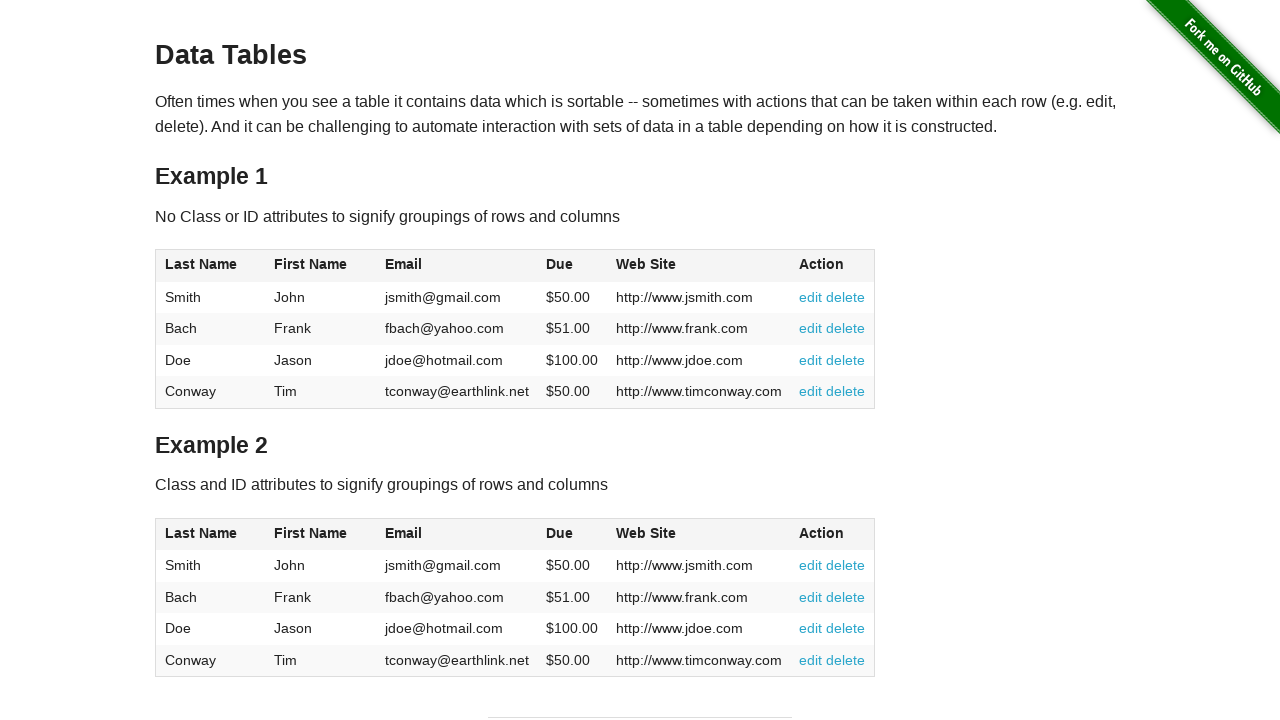

Waited for table to load and email cell in row 3 to be visible
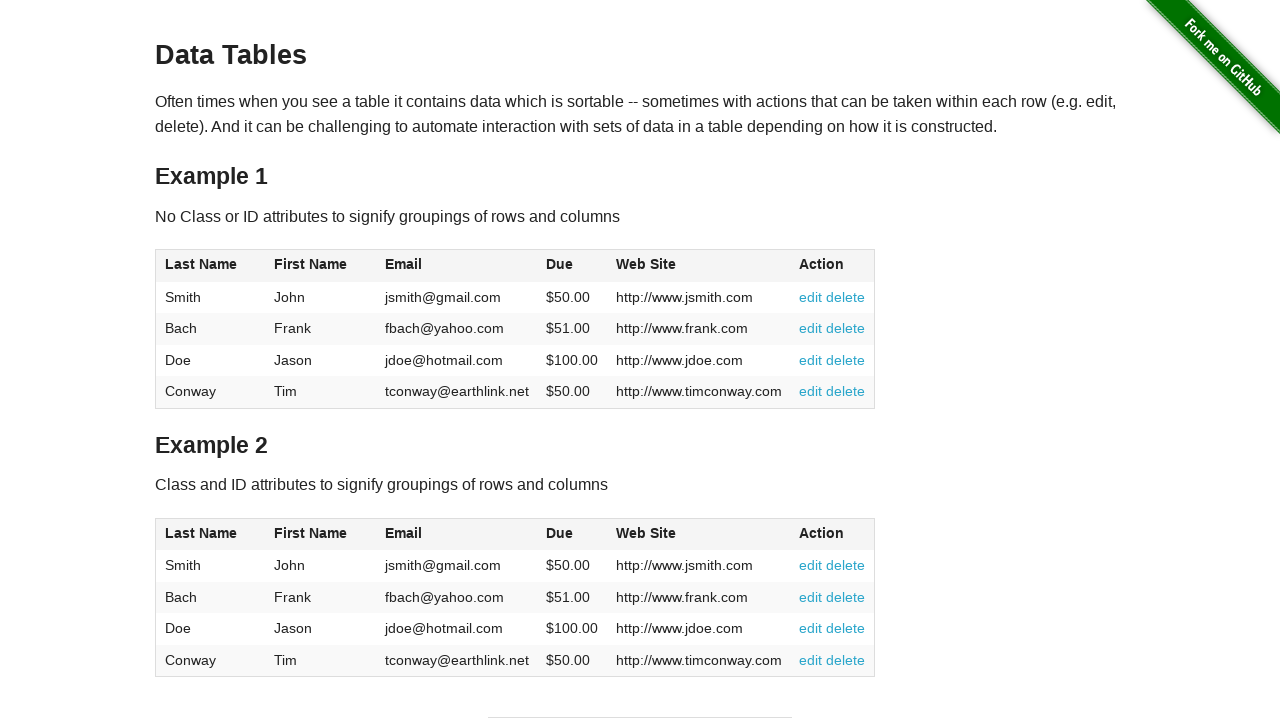

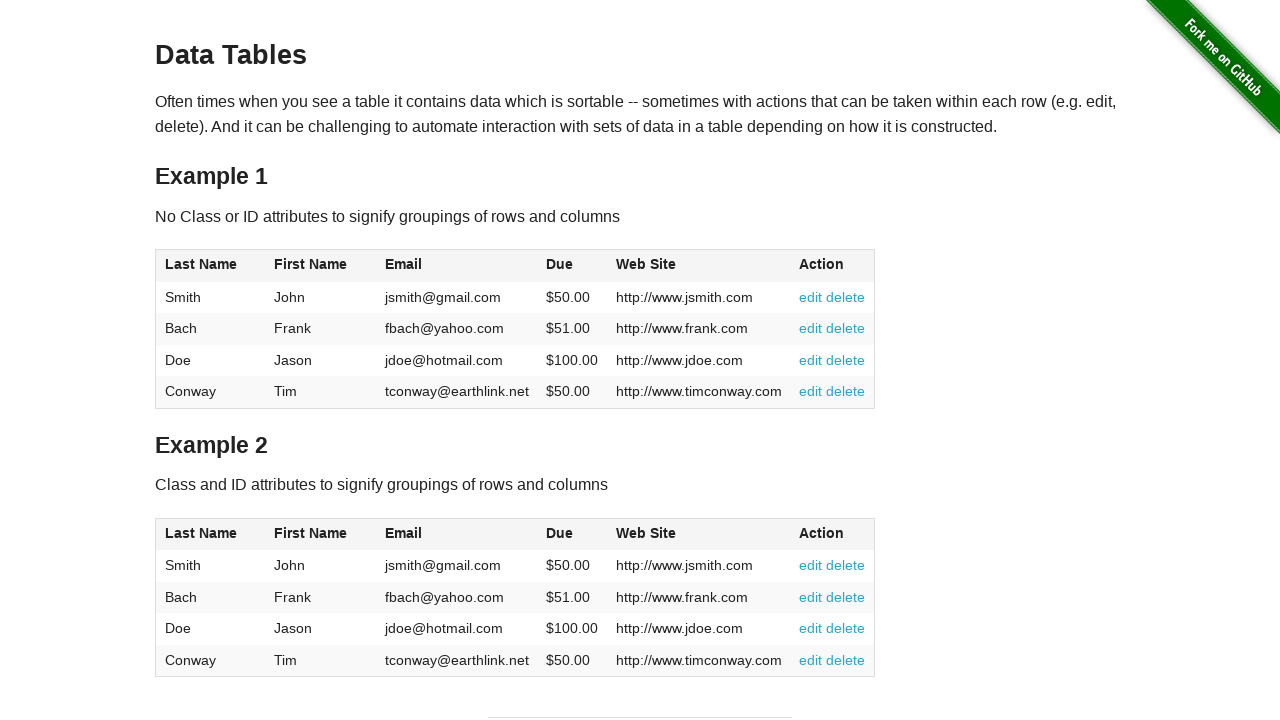